Waits for a price to reach $100, clicks a booking button, solves a math problem, and submits the answer

Starting URL: http://suninjuly.github.io/explicit_wait2.html

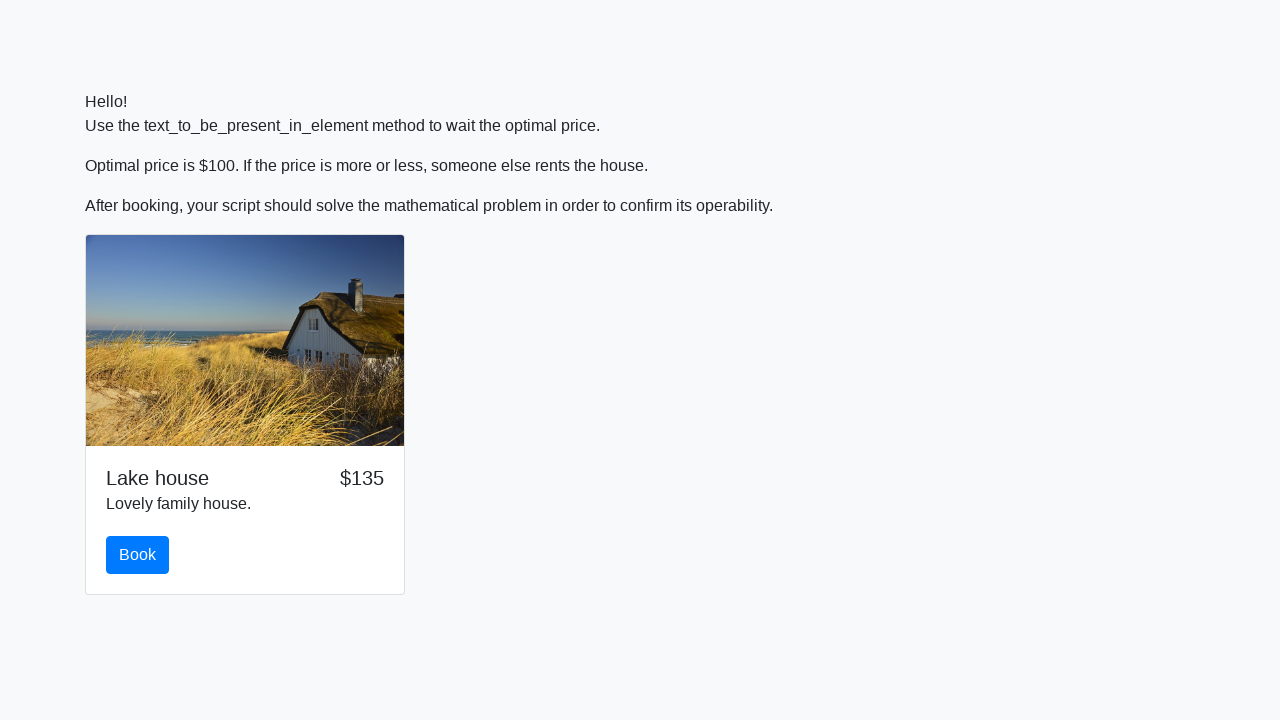

Waited for price to reach $100
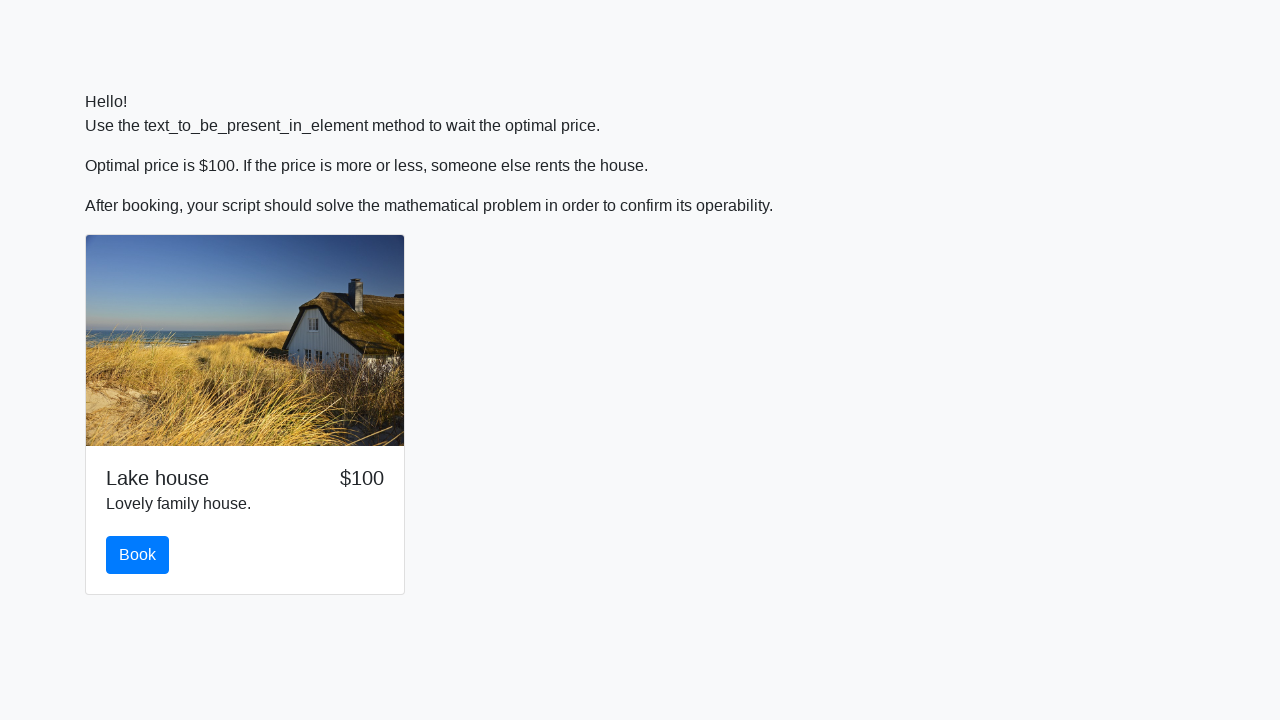

Clicked the booking button at (138, 555) on #book
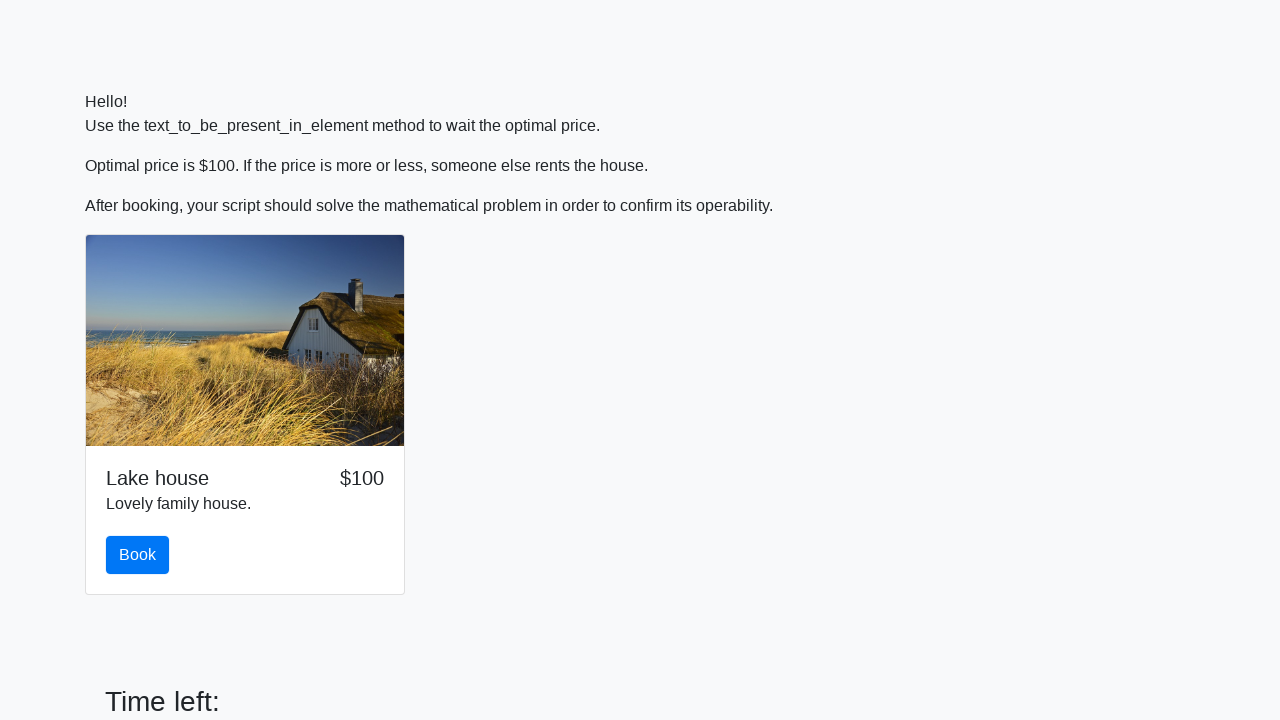

Retrieved input value for calculation: 544
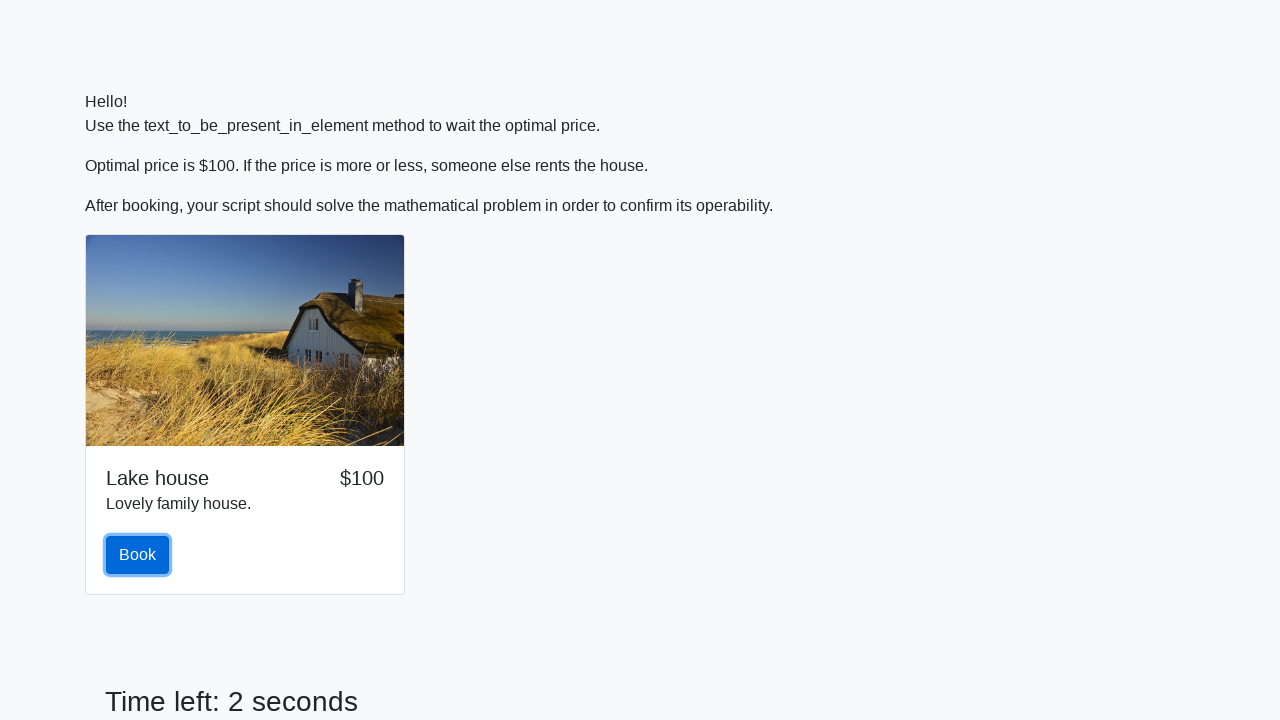

Calculated result: 1.757880696262219
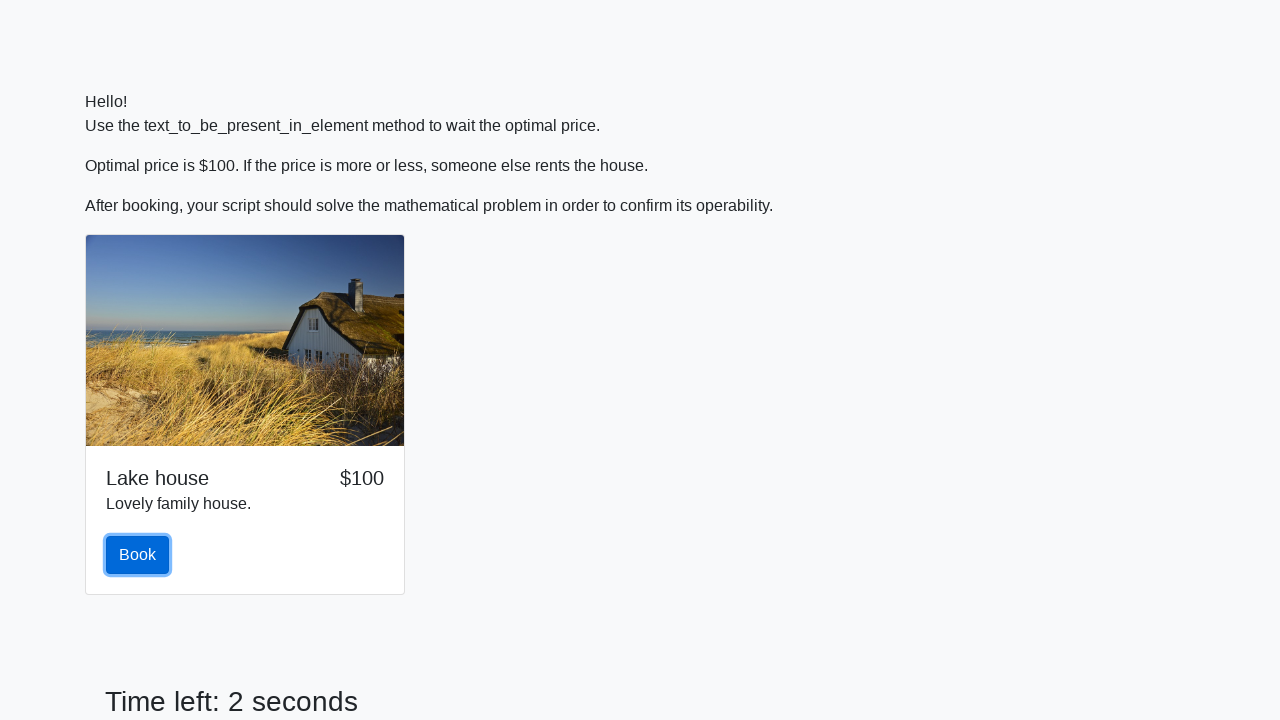

Filled the calculated result into the form on .form-control
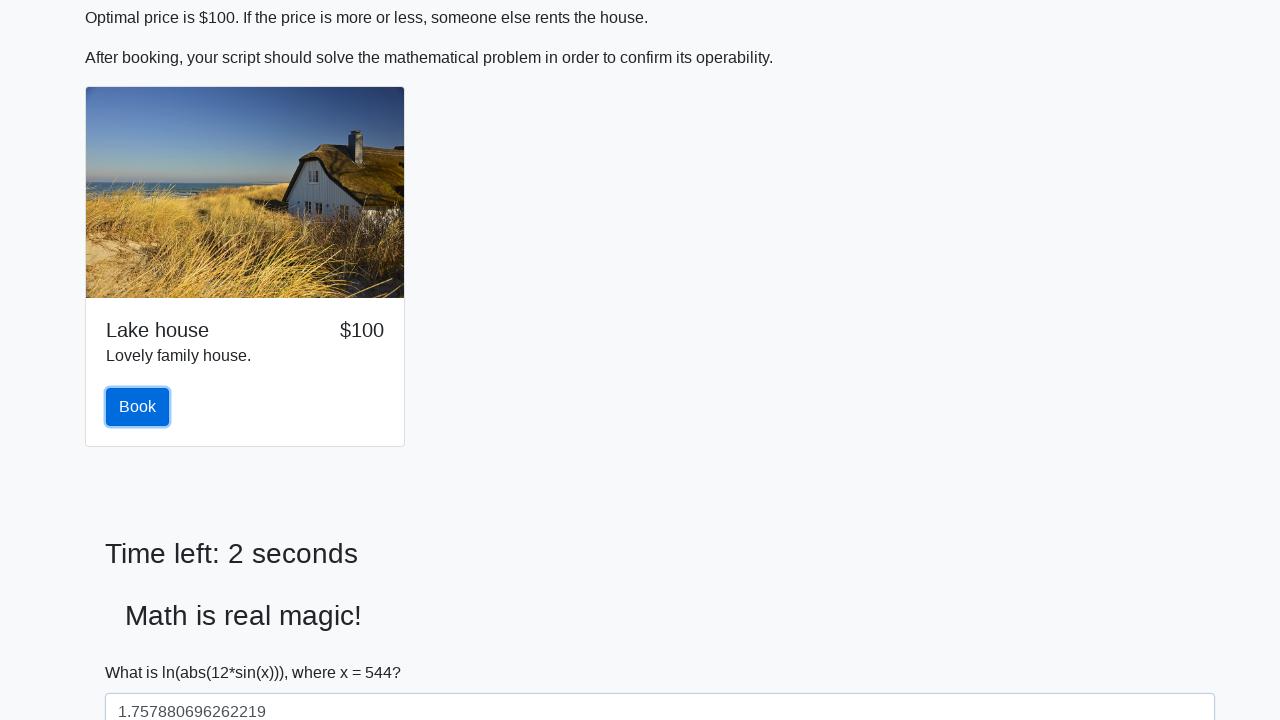

Submitted the solution at (143, 651) on #solve
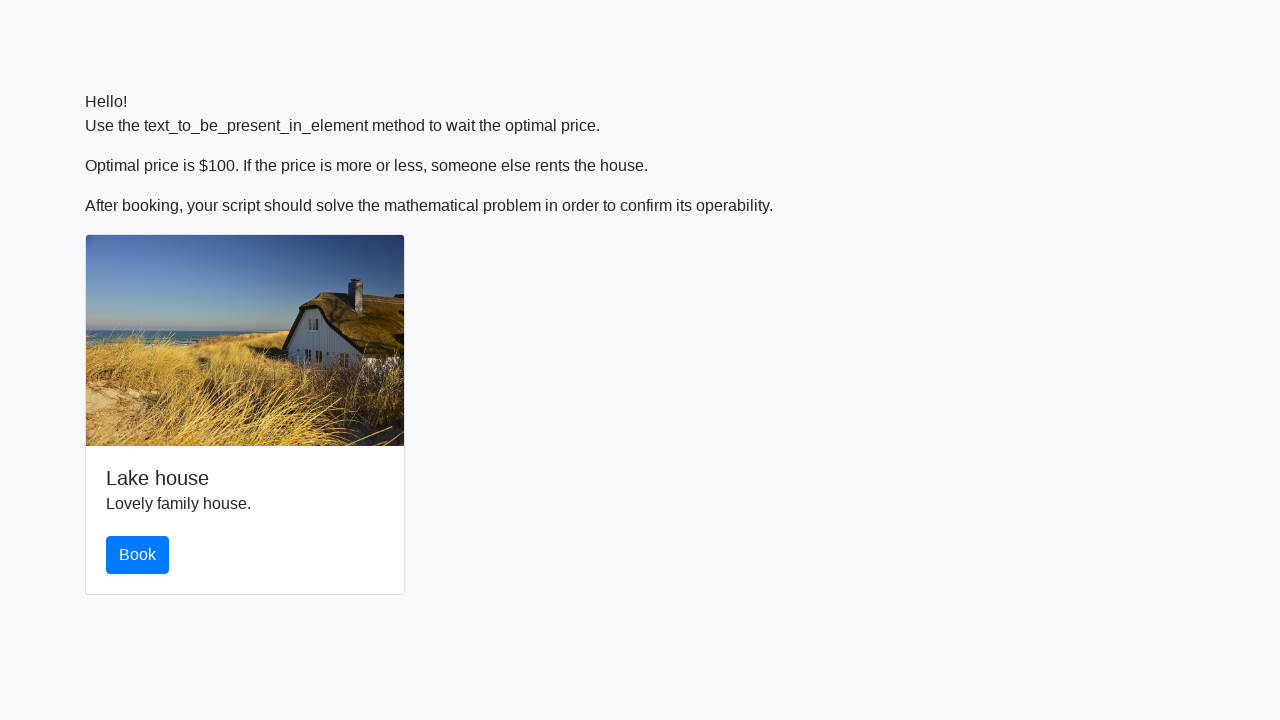

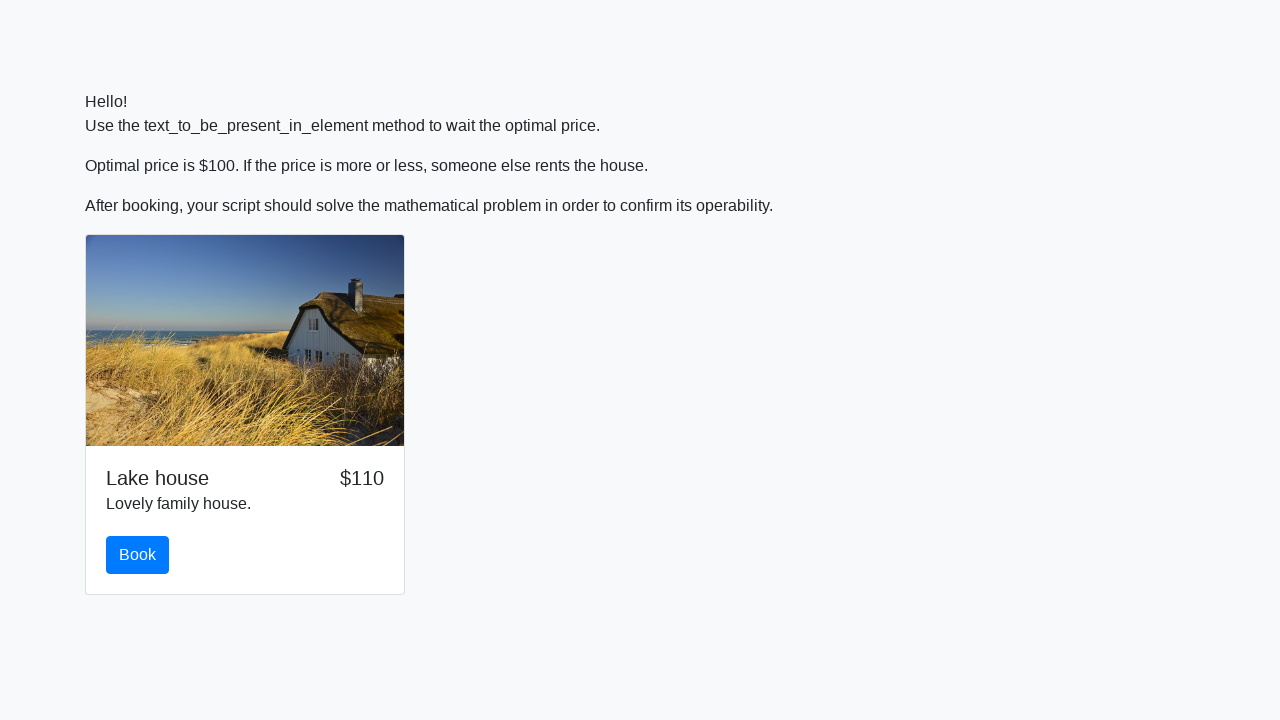